Tests marking individual items as complete by checking their checkboxes

Starting URL: https://demo.playwright.dev/todomvc

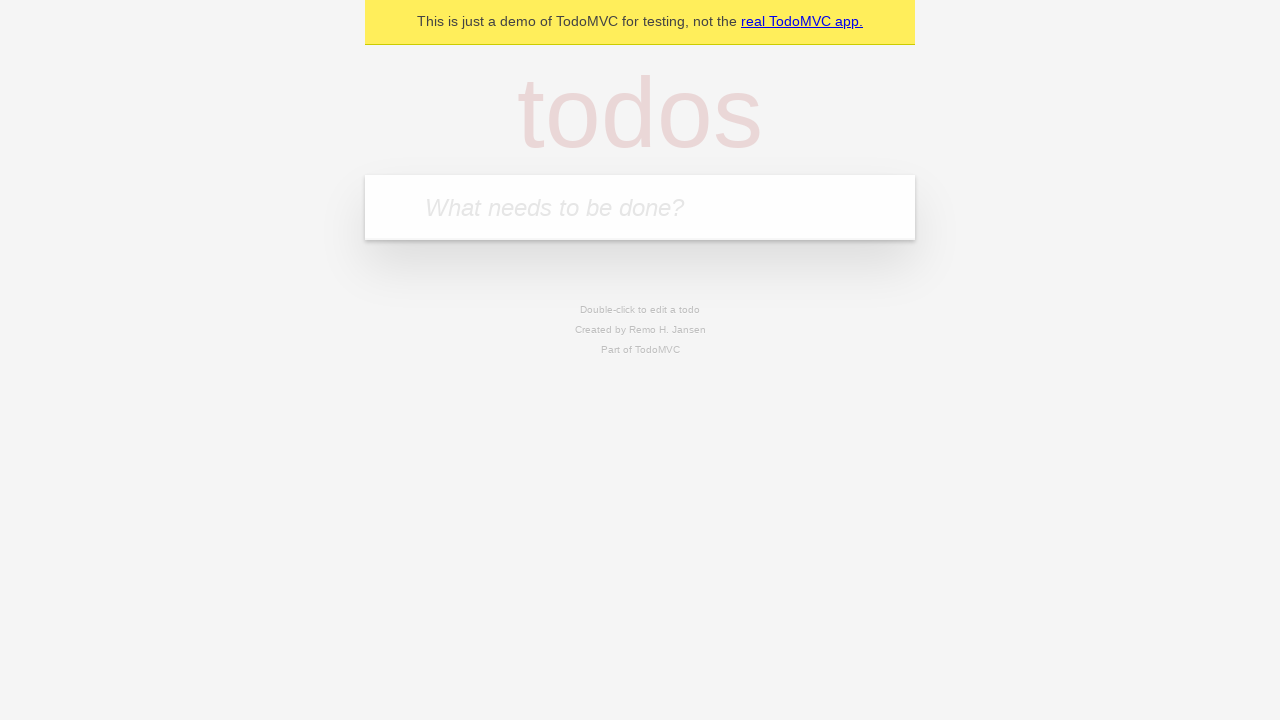

Located the 'What needs to be done?' input field
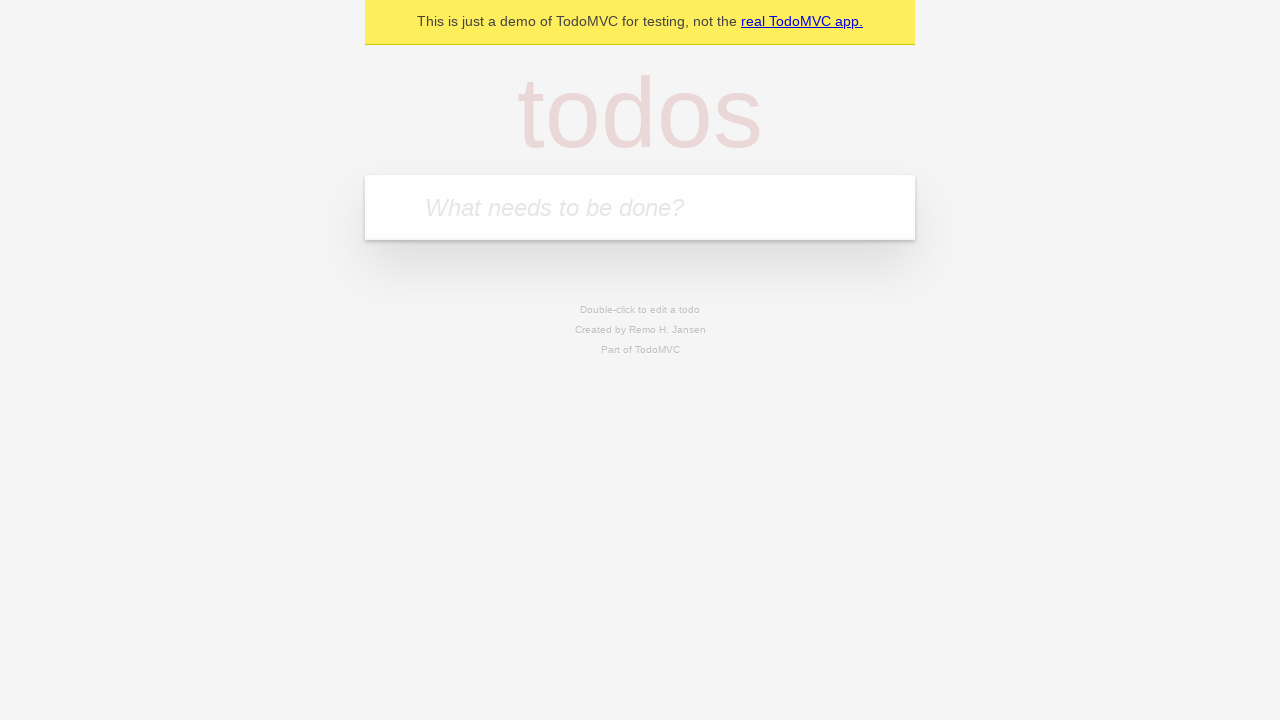

Filled input with 'buy some cheese' on internal:attr=[placeholder="What needs to be done?"i]
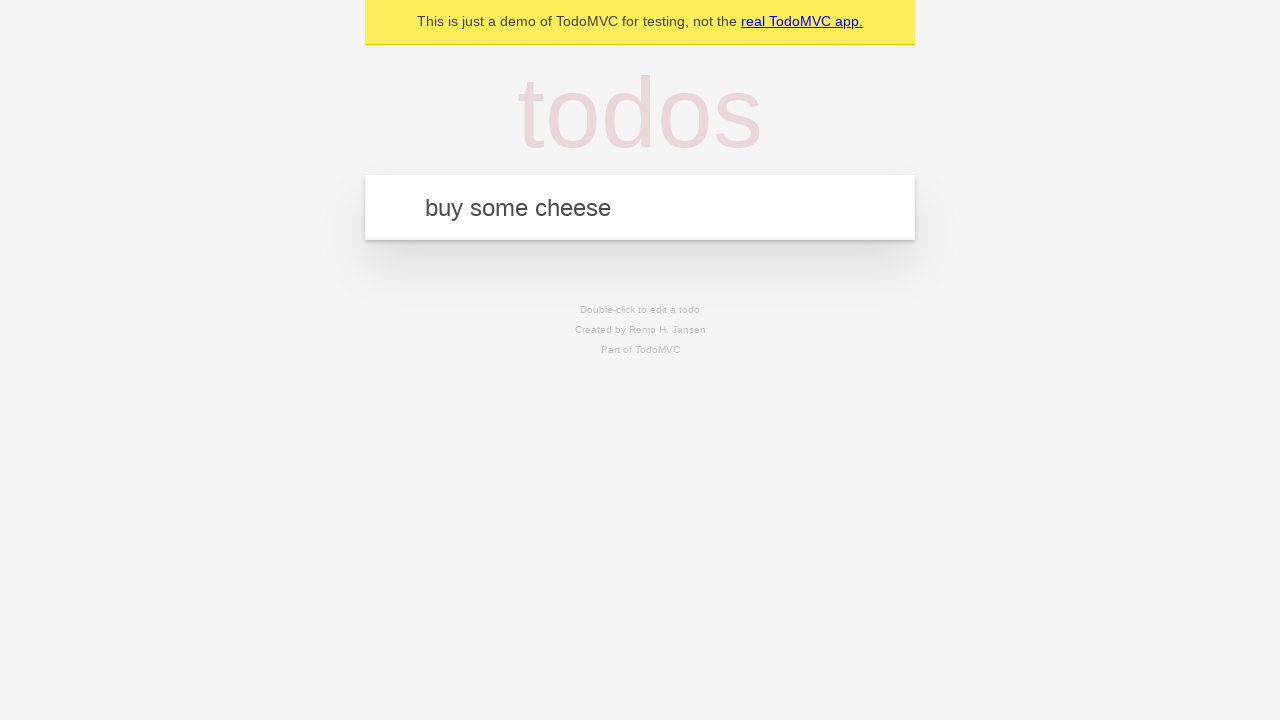

Pressed Enter to create first todo item on internal:attr=[placeholder="What needs to be done?"i]
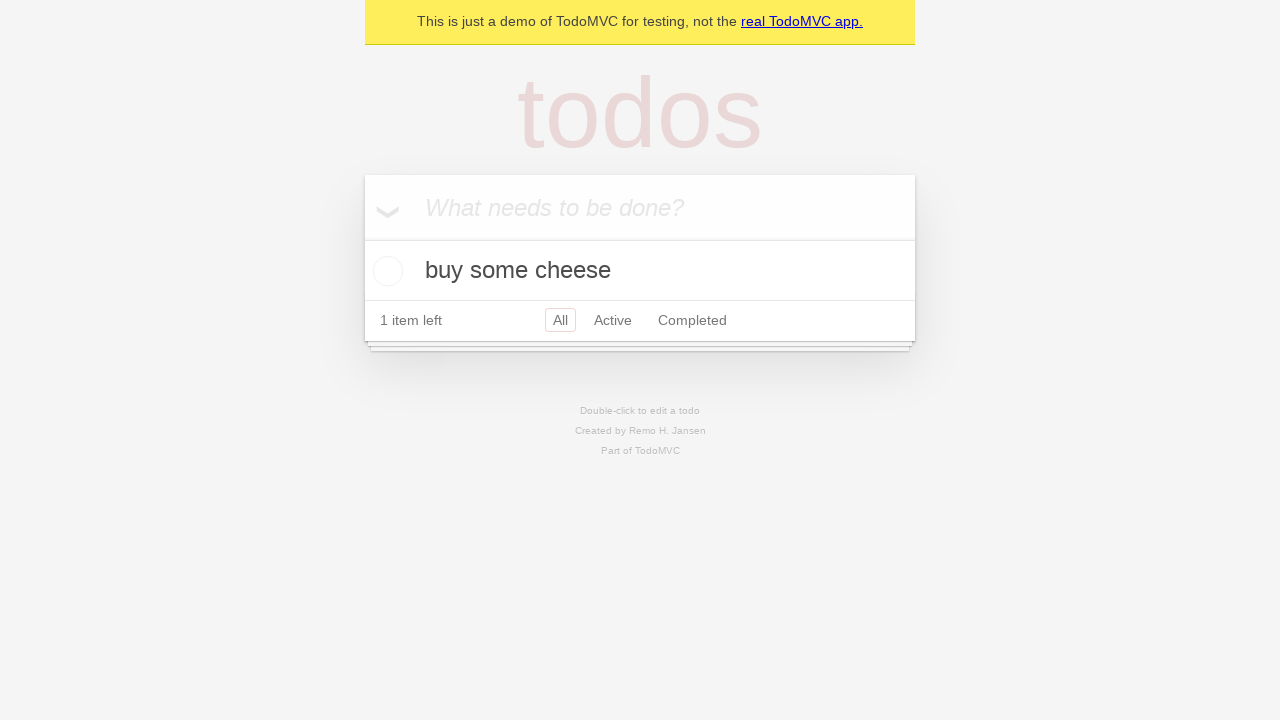

Filled input with 'feed the cat' on internal:attr=[placeholder="What needs to be done?"i]
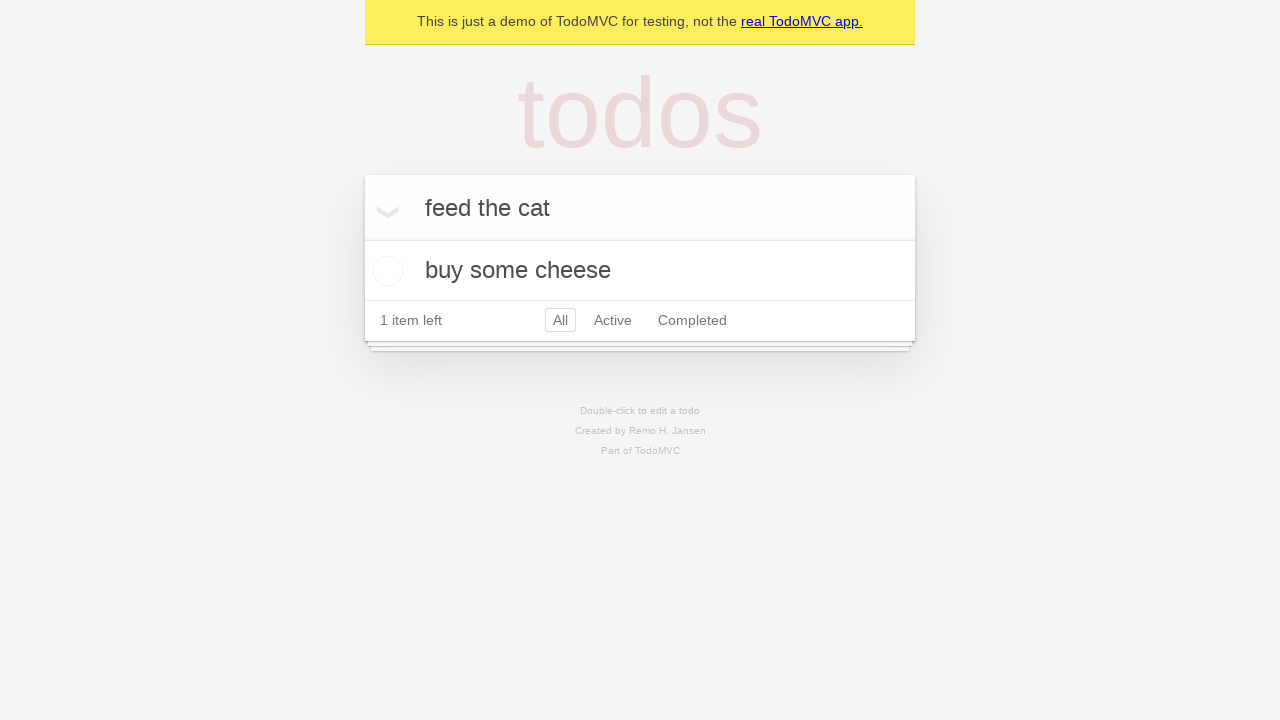

Pressed Enter to create second todo item on internal:attr=[placeholder="What needs to be done?"i]
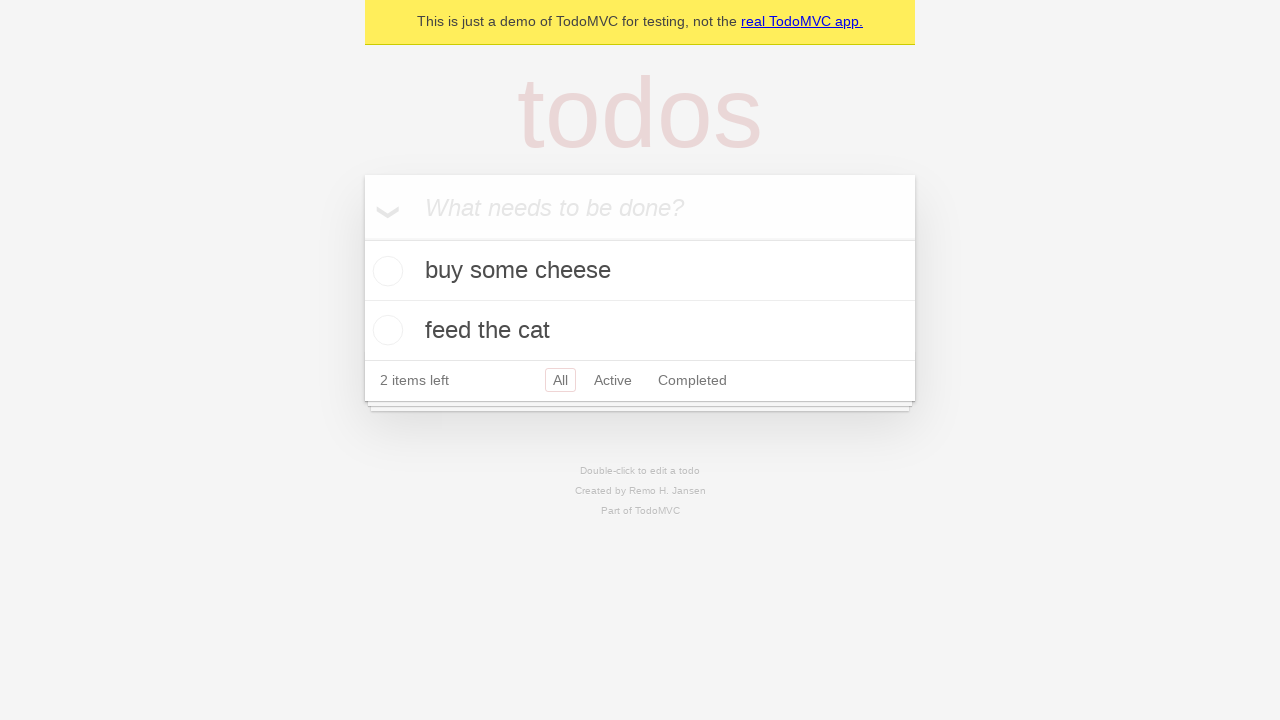

Located first todo item
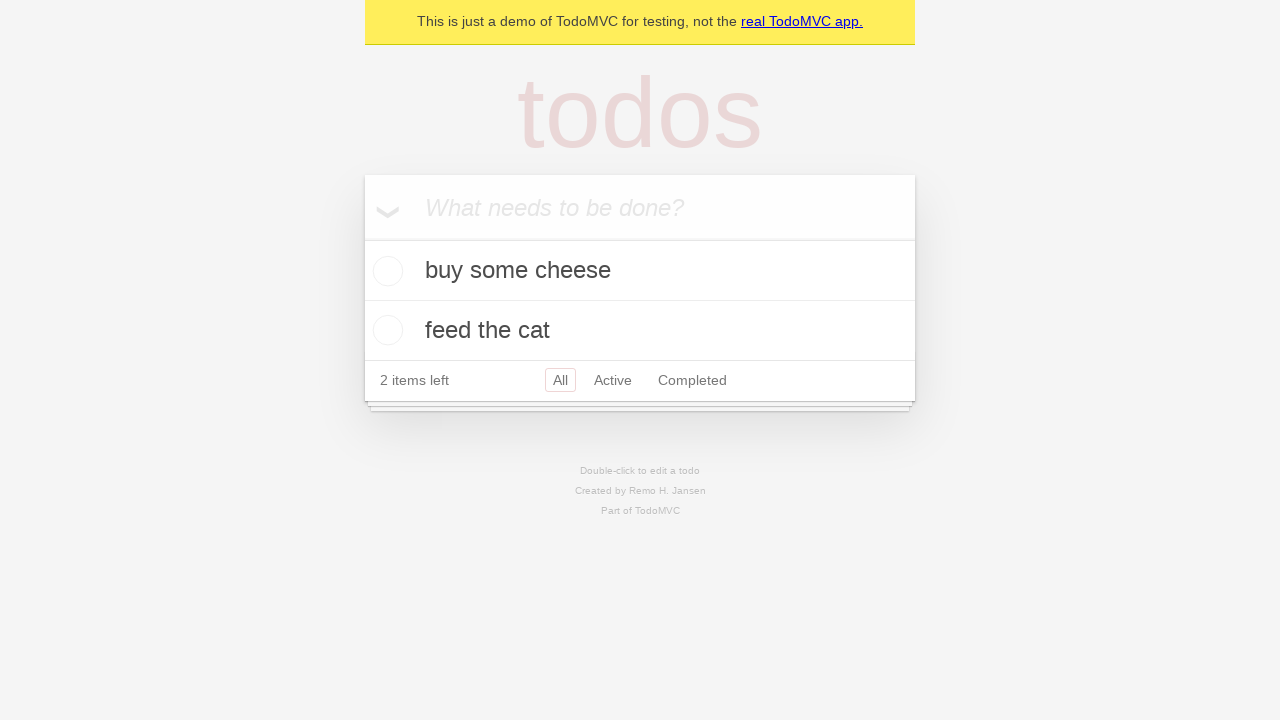

Marked first todo item as complete by checking its checkbox at (385, 271) on internal:testid=[data-testid="todo-item"s] >> nth=0 >> internal:role=checkbox
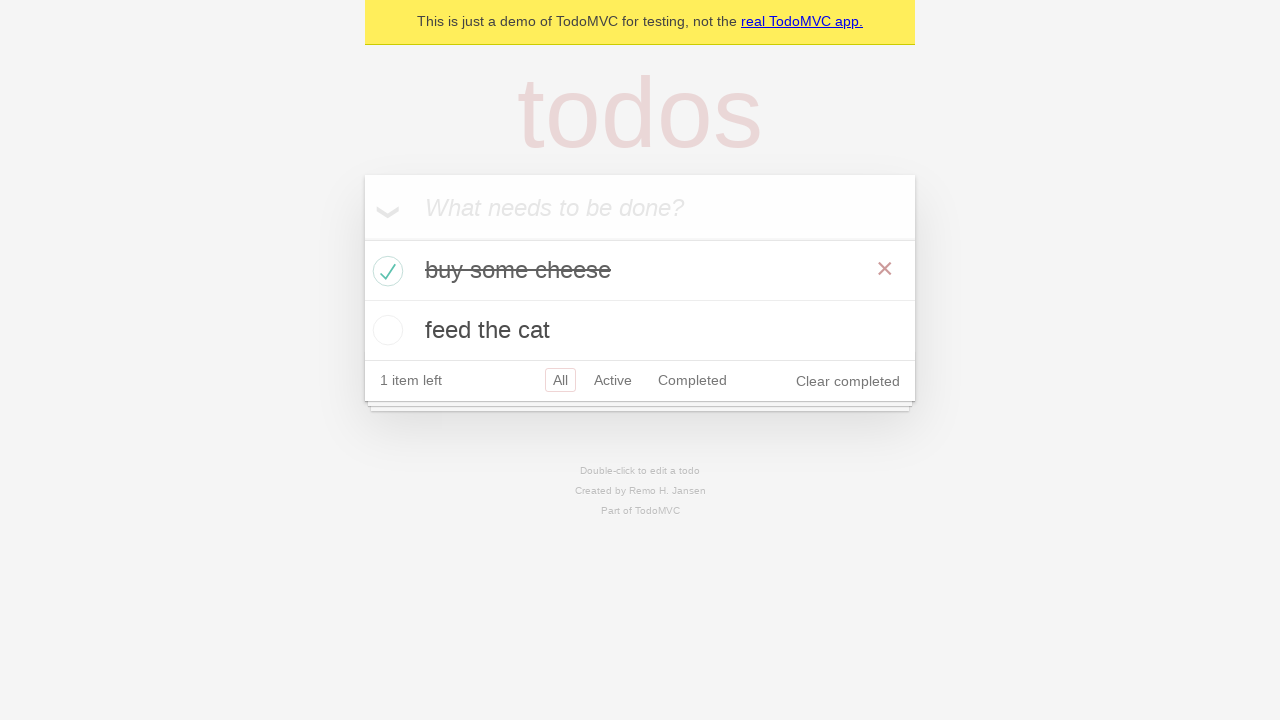

Located second todo item
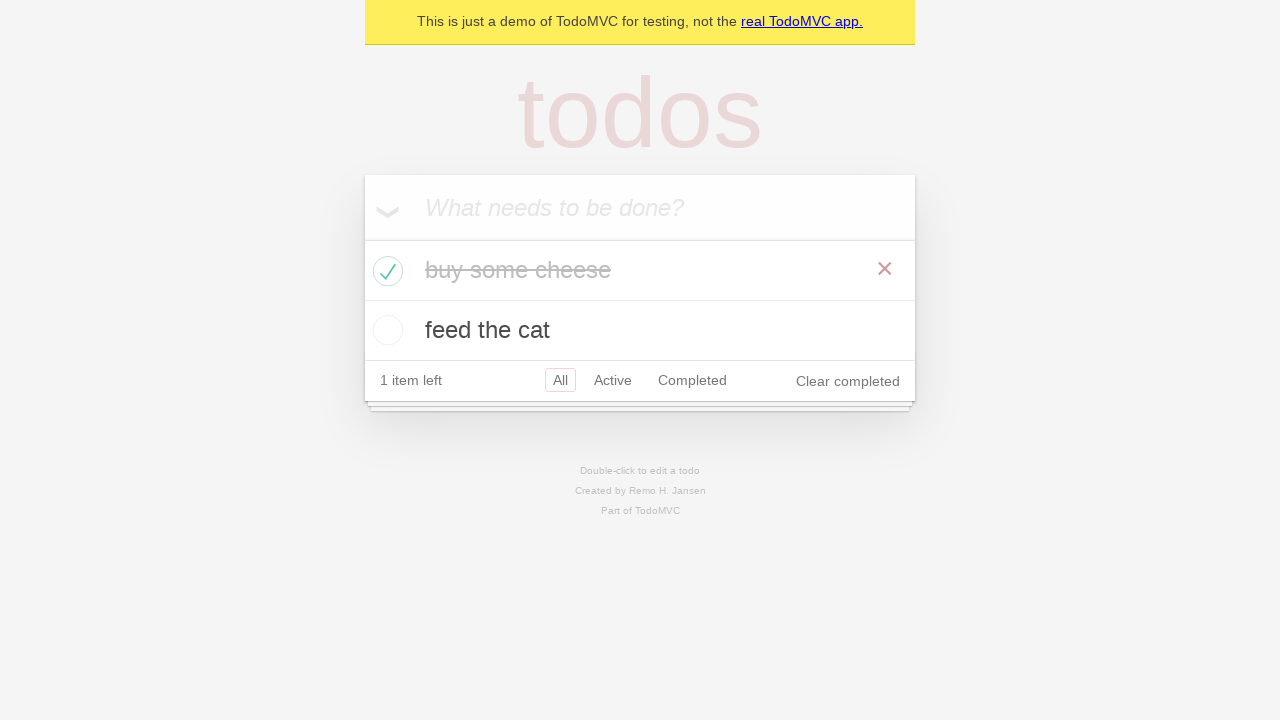

Marked second todo item as complete by checking its checkbox at (385, 330) on internal:testid=[data-testid="todo-item"s] >> nth=1 >> internal:role=checkbox
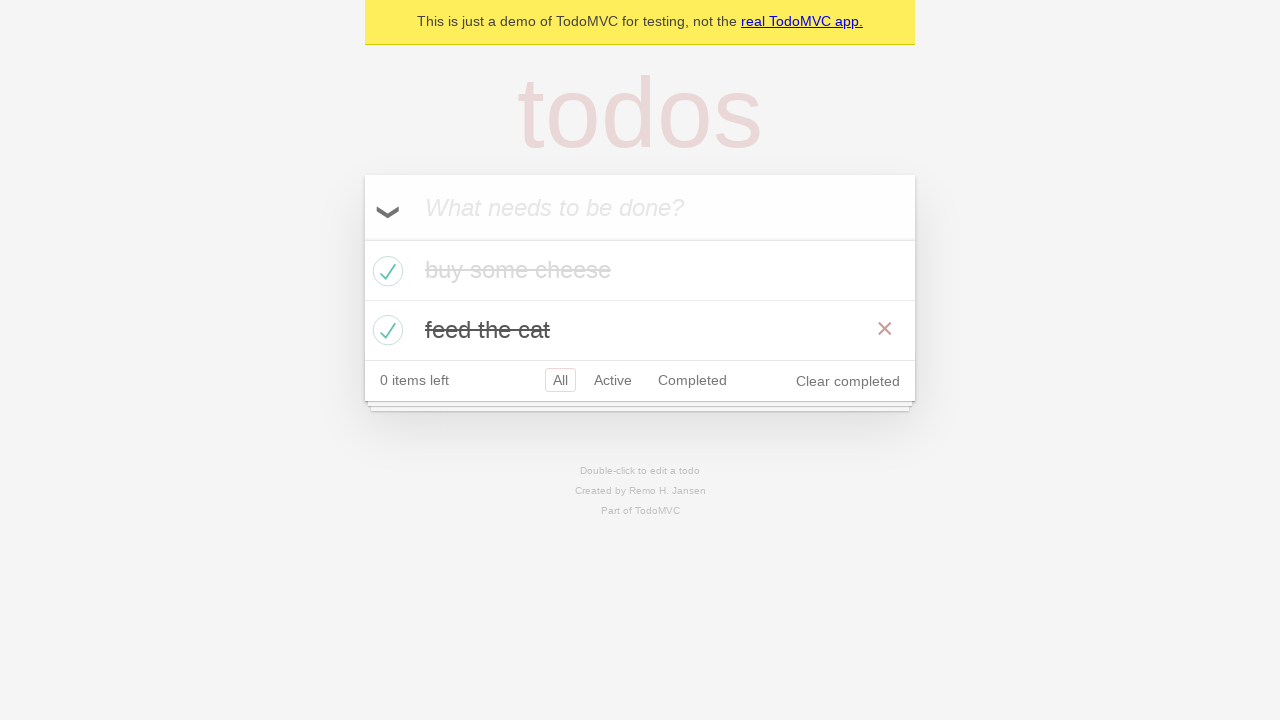

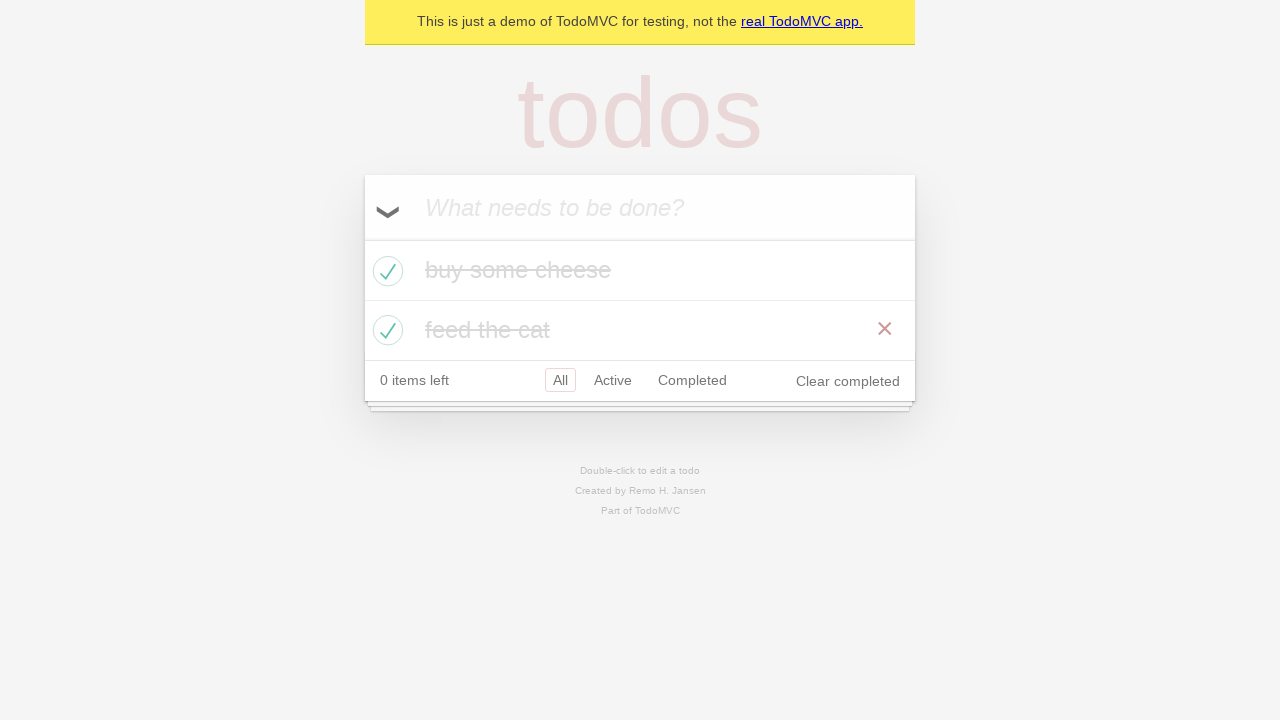